Tests date picker functionality by setting a date value using JavaScript execution on a demo automation testing page

Starting URL: http://demo.automationtesting.in/Datepicker.html

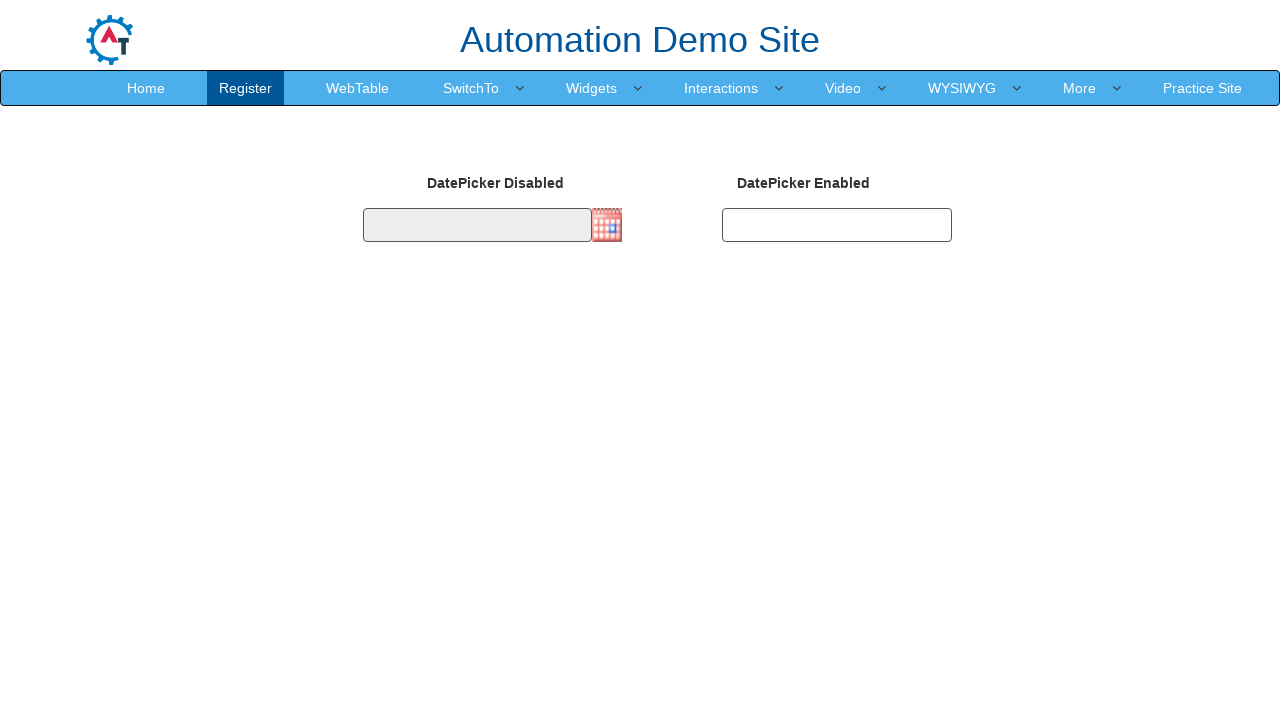

Navigated to date picker demo page
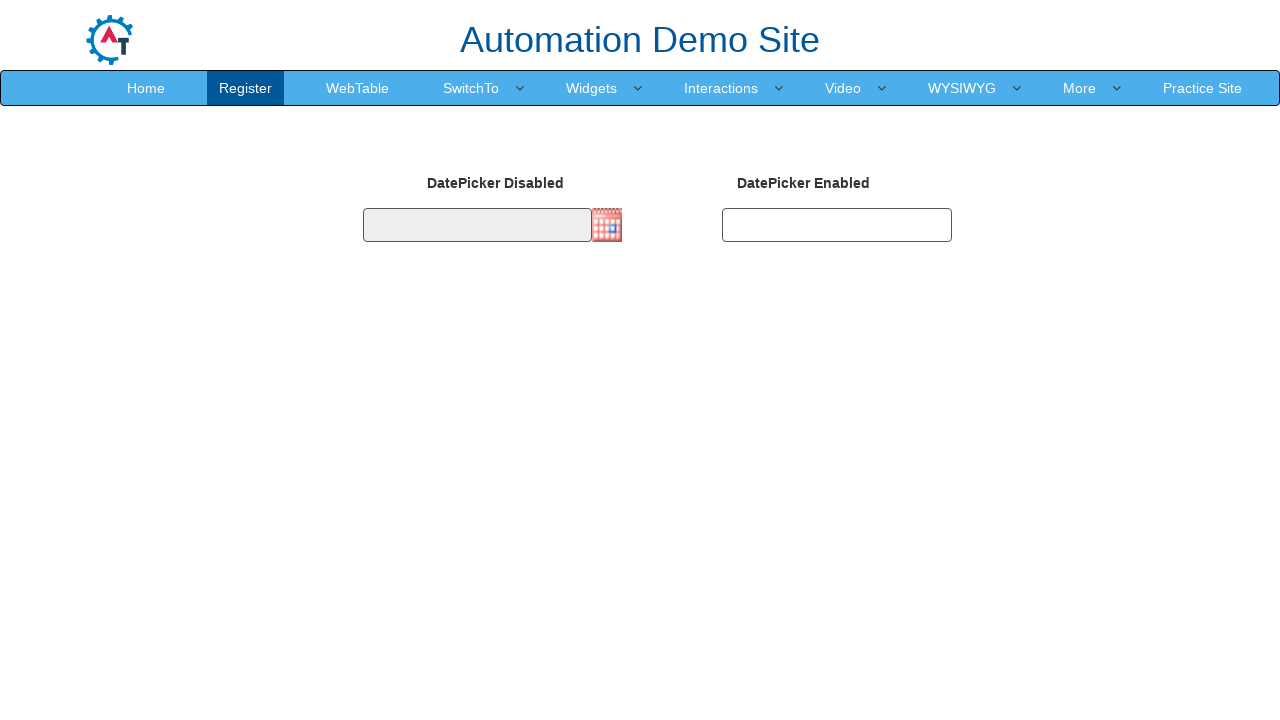

Set date value to 09/12/2020 using JavaScript execution
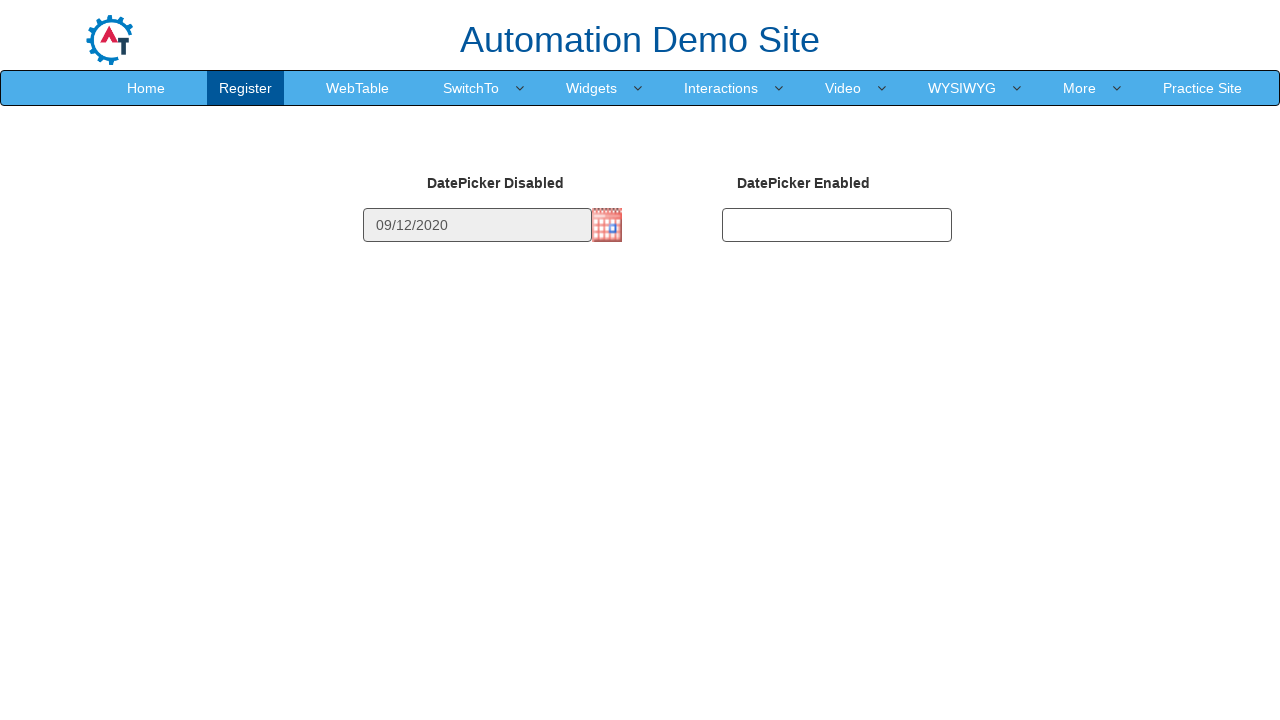

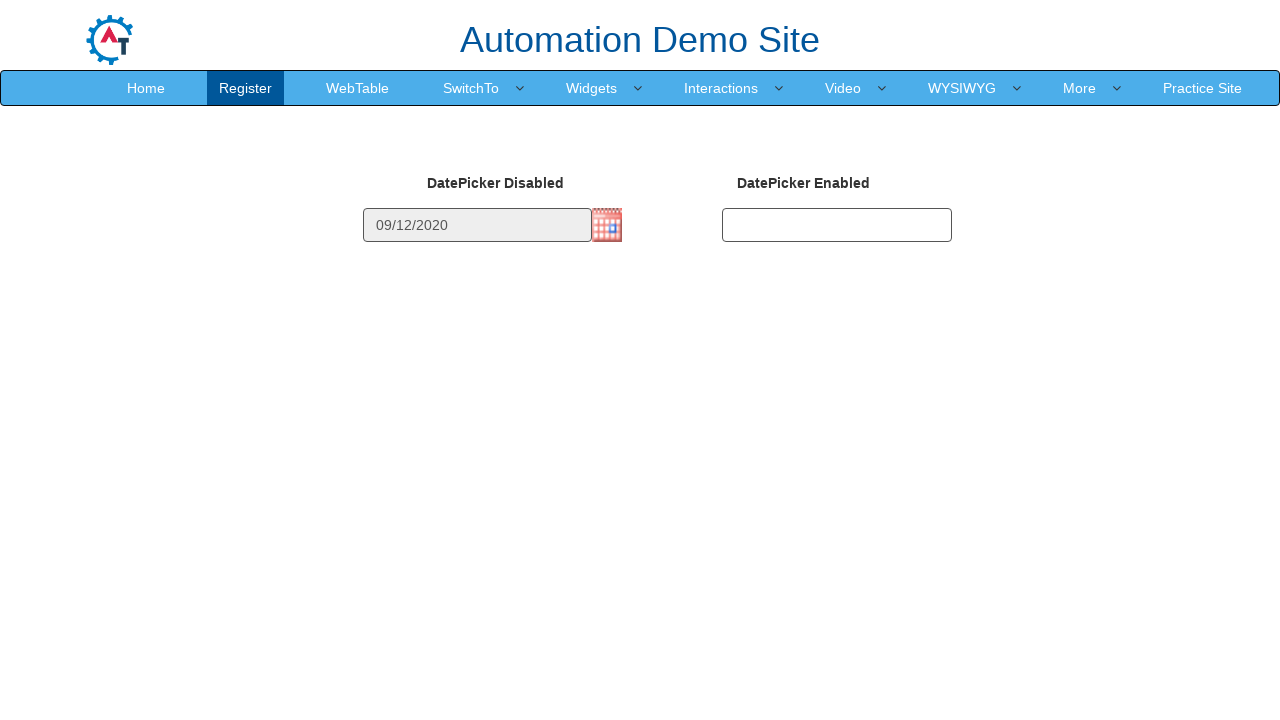